Tests keyboard interactions on a text comparison tool by copying text from one editor and pasting it into another editor using keyboard shortcuts

Starting URL: https://extendsclass.com/text-compare.html

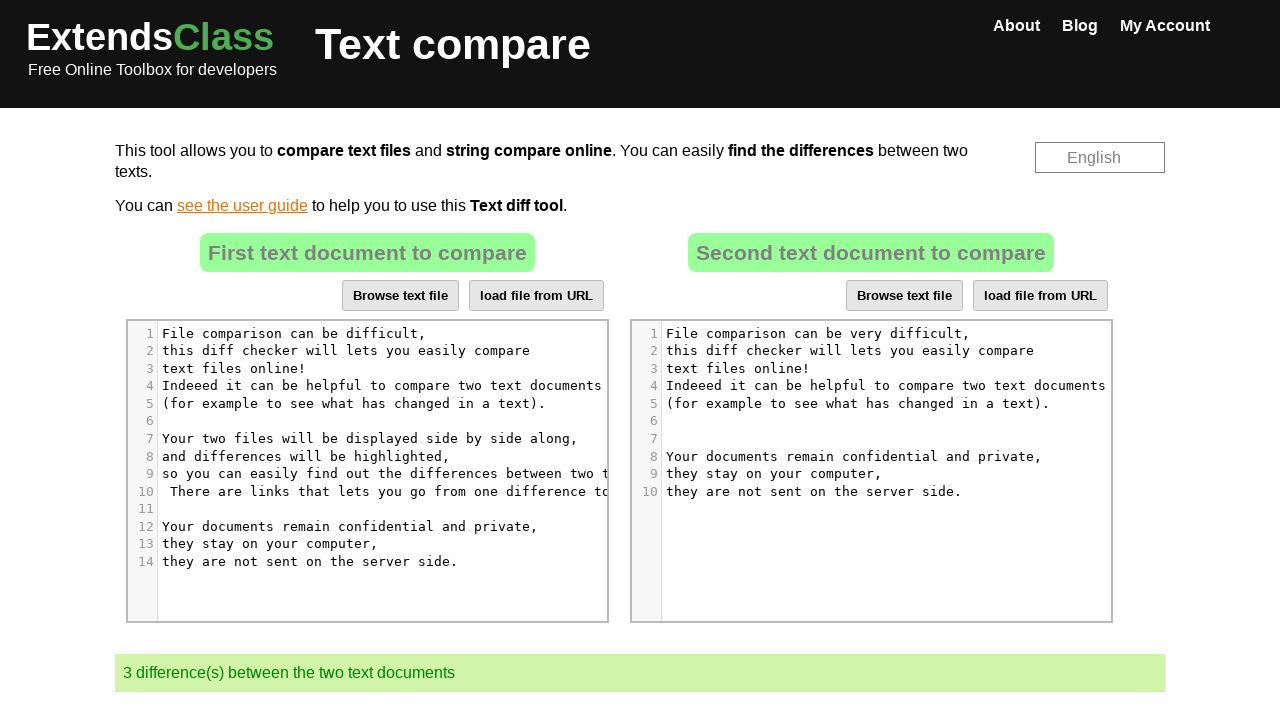

Located the source text editor element
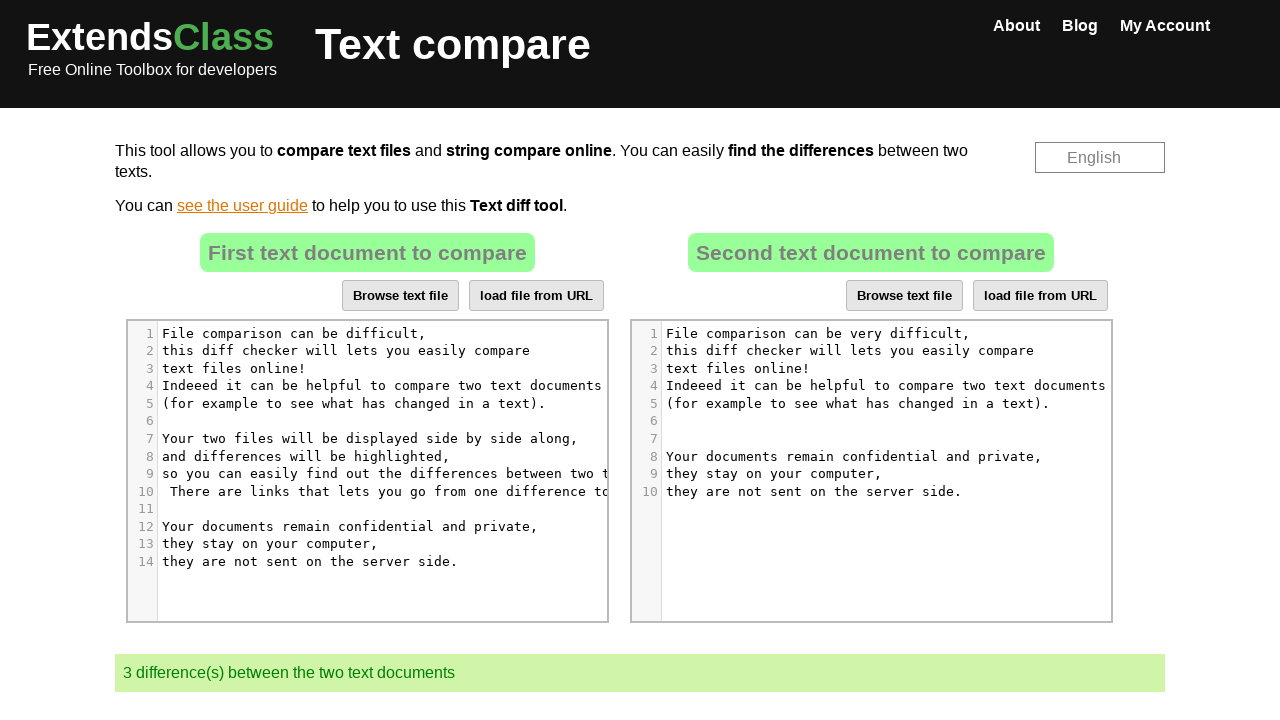

Clicked on the source editor to focus it at (367, 471) on xpath=//textarea[@id='editor-container-text']//parent::div//child::div[@class='C
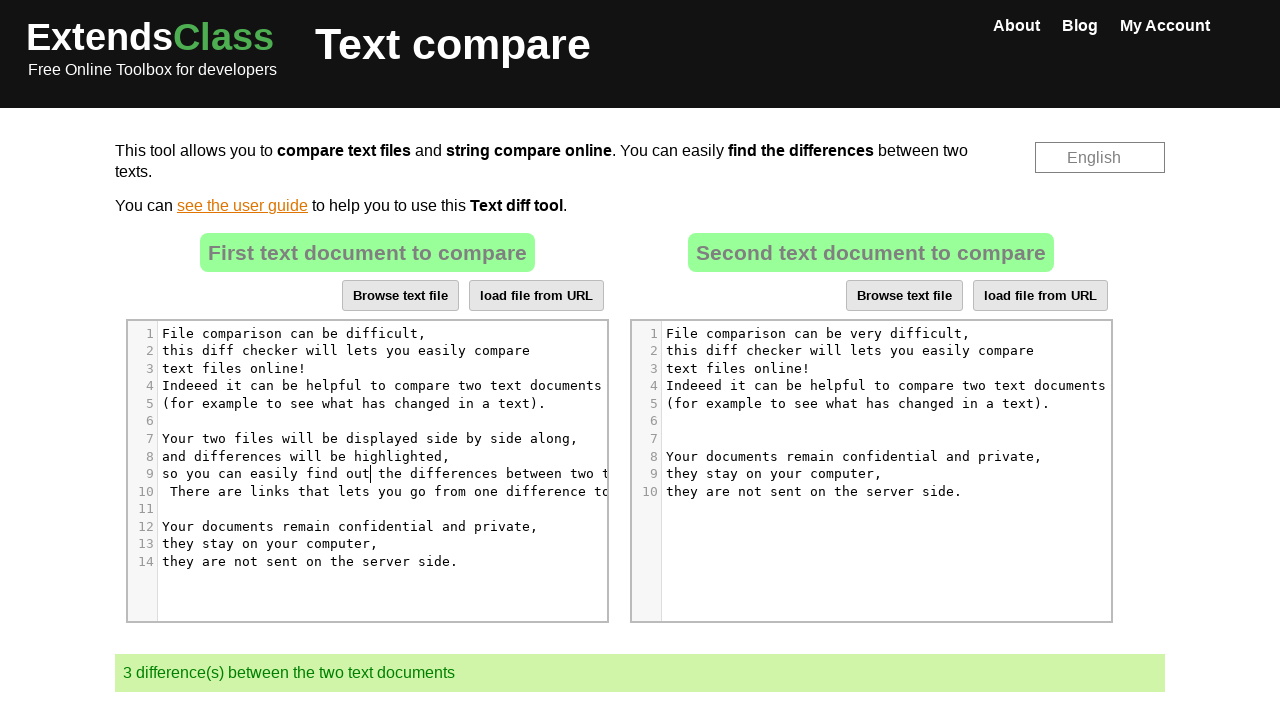

Pressed Ctrl+A to select all text in source editor
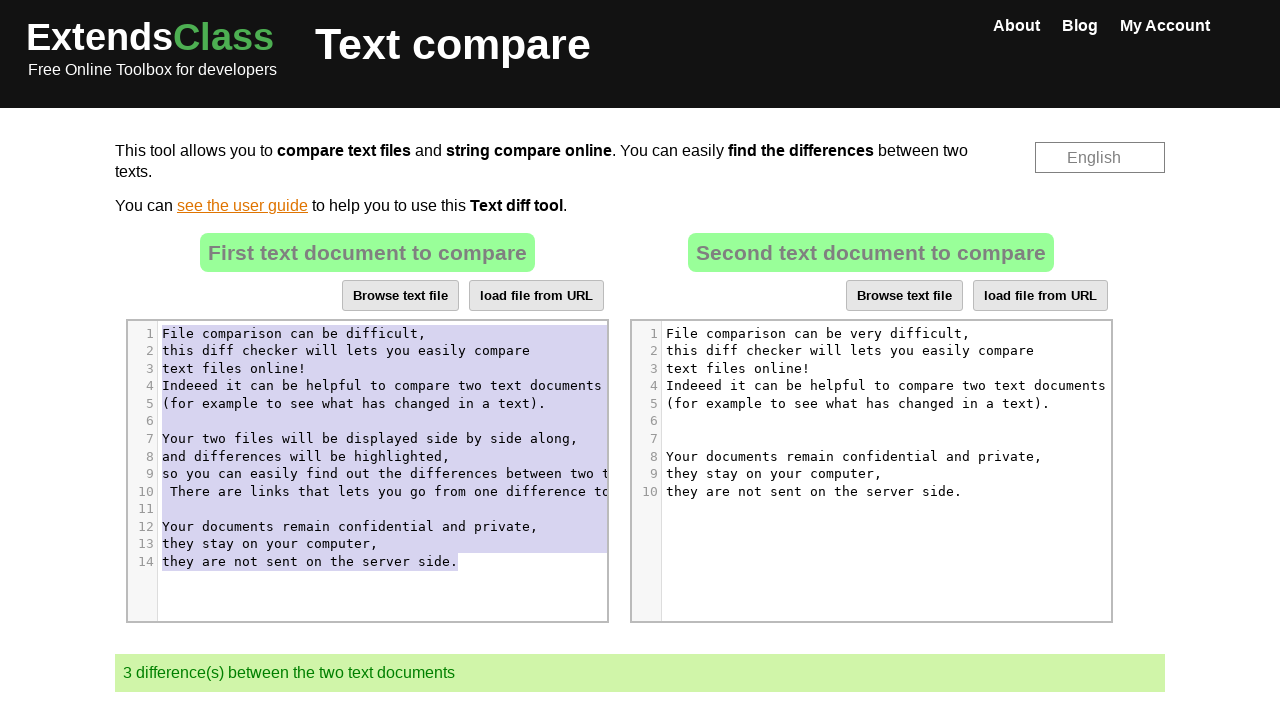

Pressed Ctrl+C to copy selected text from source editor
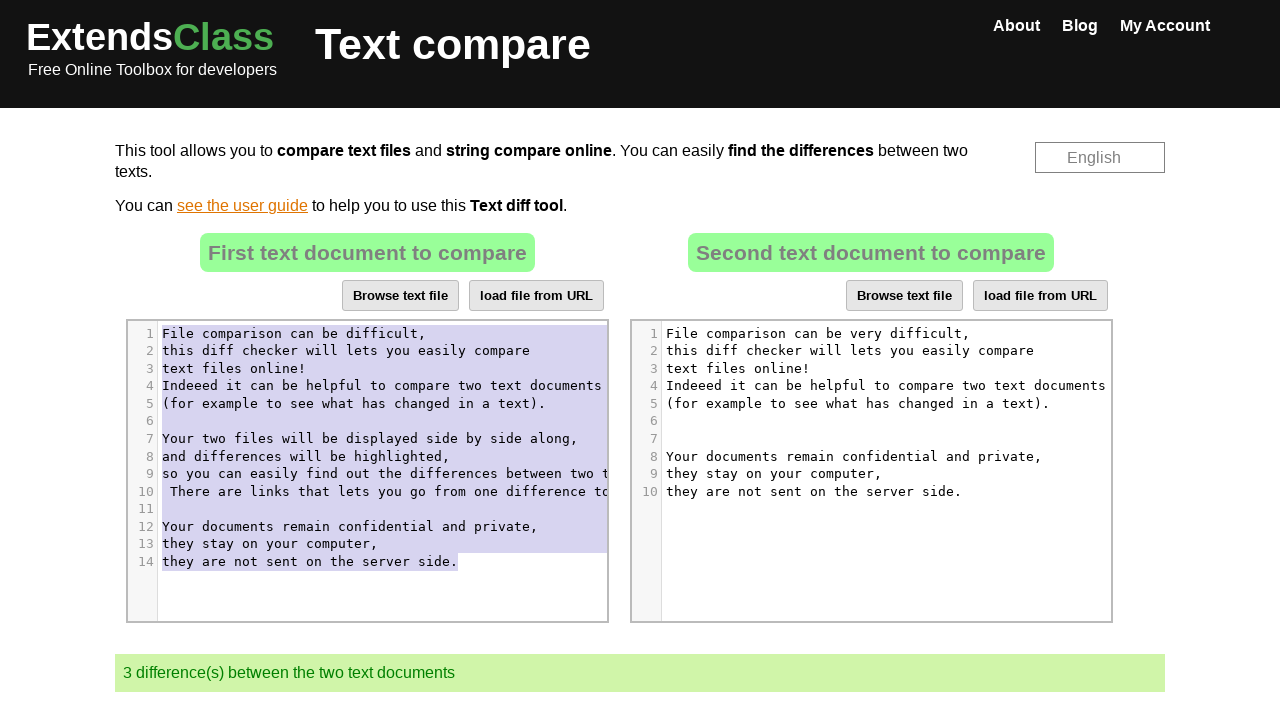

Located the destination text editor element
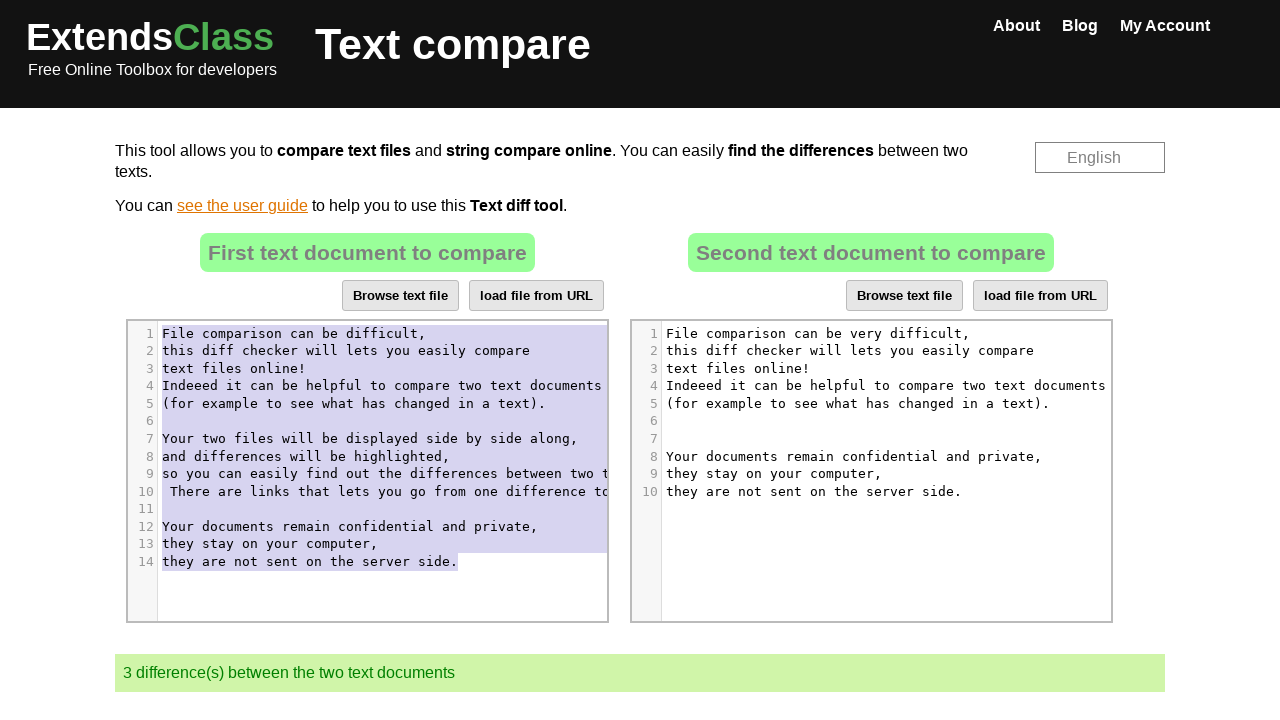

Clicked on the destination editor to focus it at (871, 471) on xpath=//textarea[@id='editor-container-text-2']//following-sibling::div[@class='
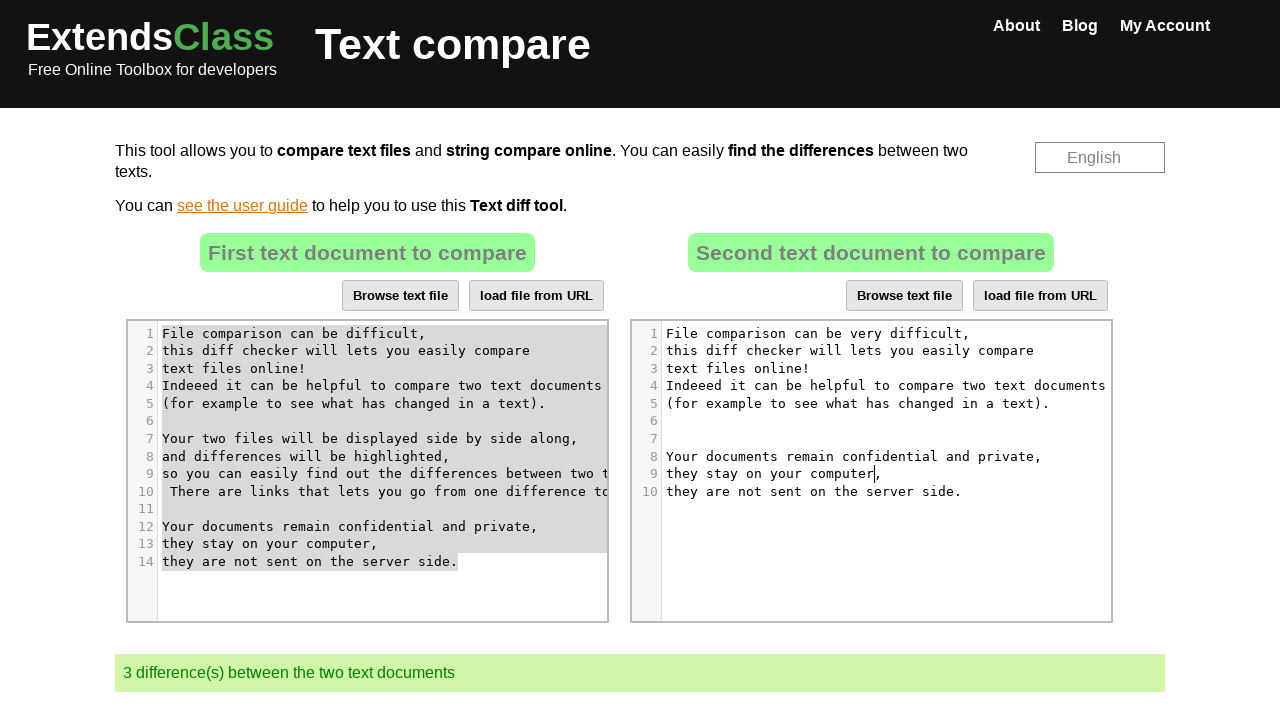

Pressed Ctrl+A to select all text in destination editor
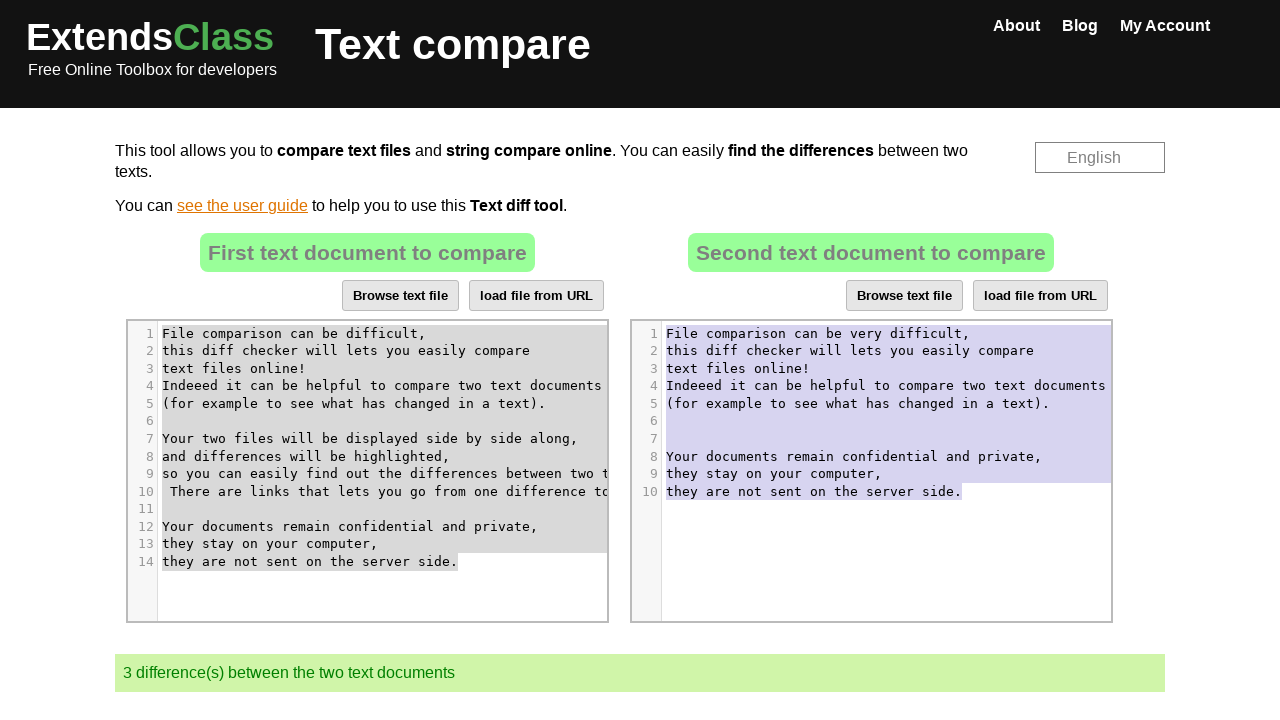

Pressed Ctrl+V to paste copied text into destination editor
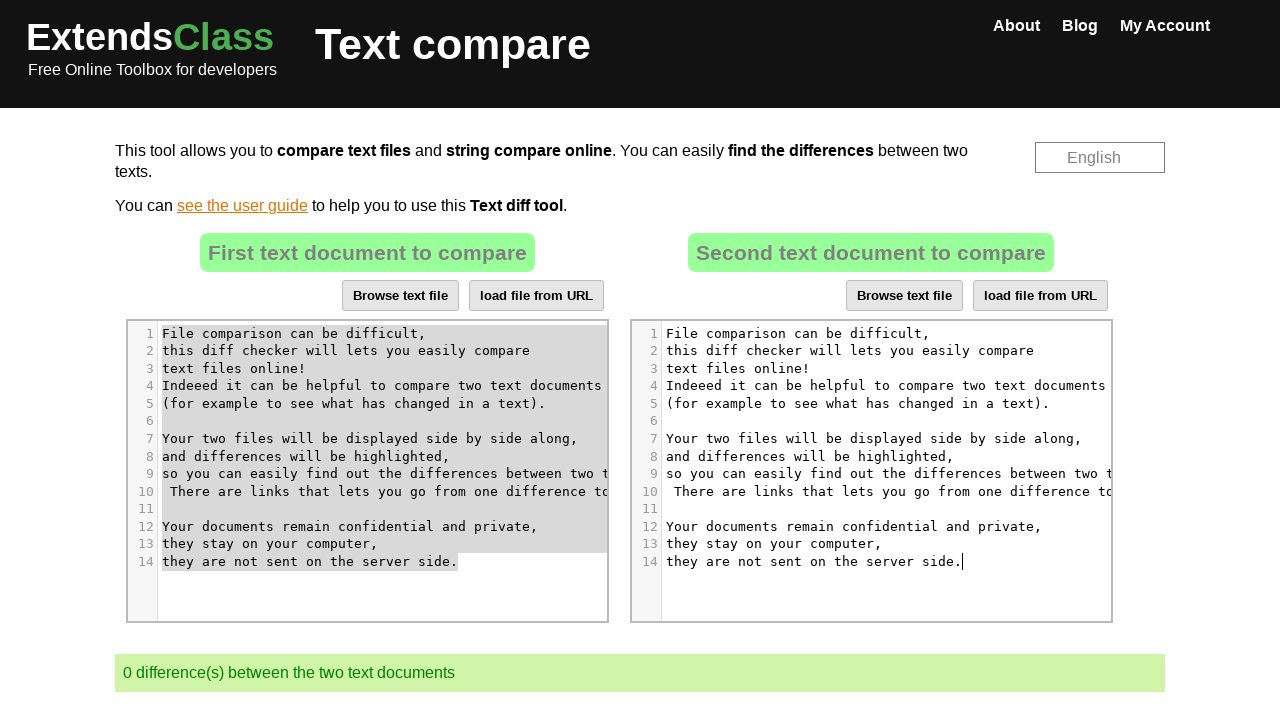

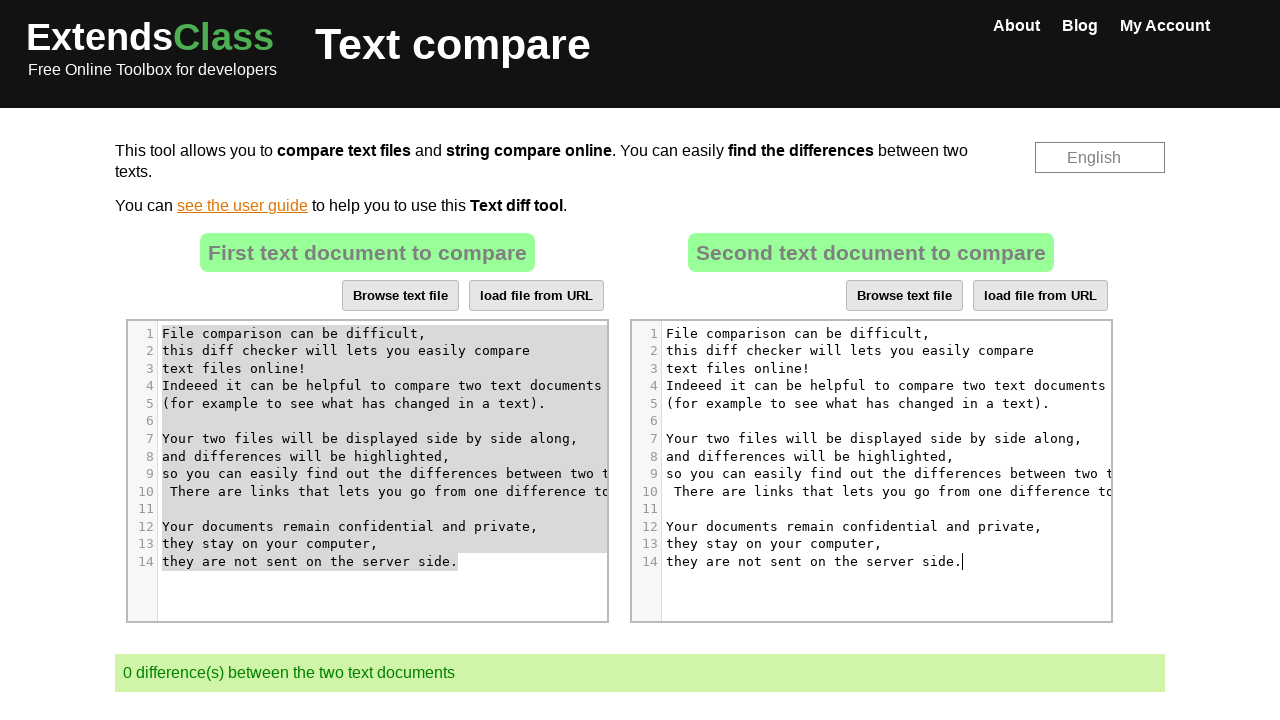